Tests a registration form by filling in first name, last name, email, phone, and address fields, then submitting and verifying the success message.

Starting URL: http://suninjuly.github.io/registration1.html

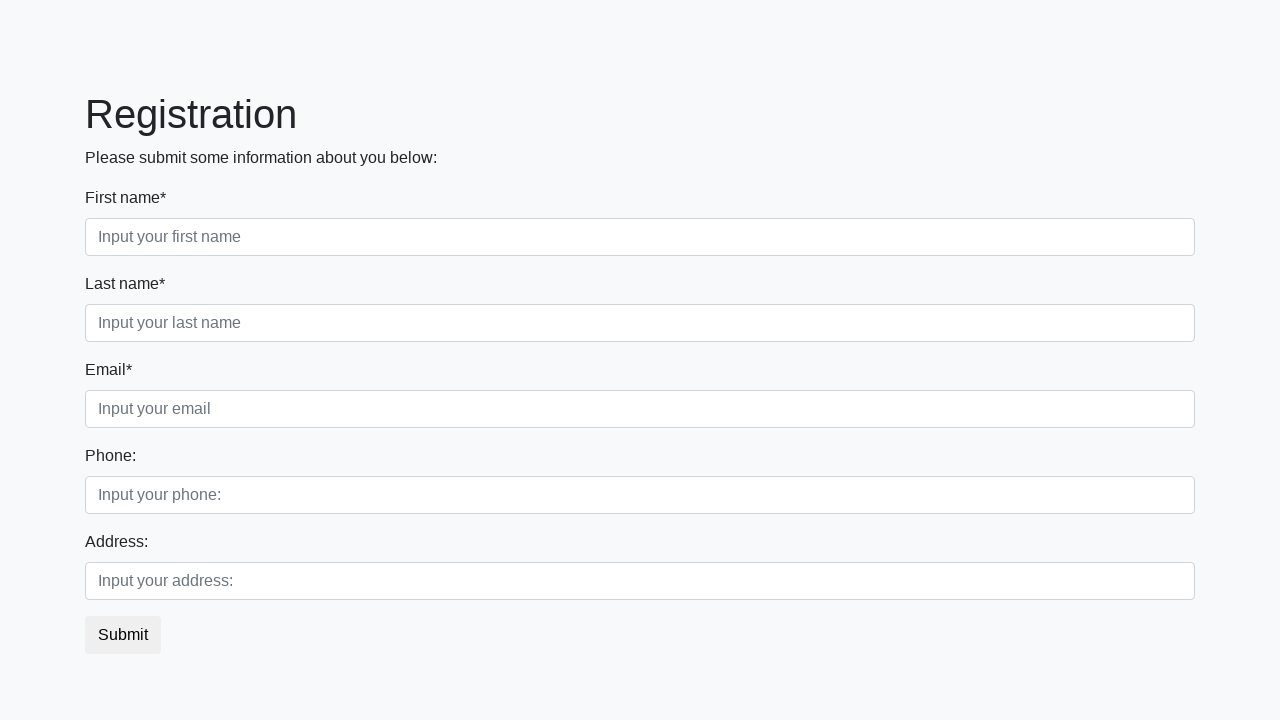

Filled first name field with 'Ivan' on input[placeholder='Input your first name']
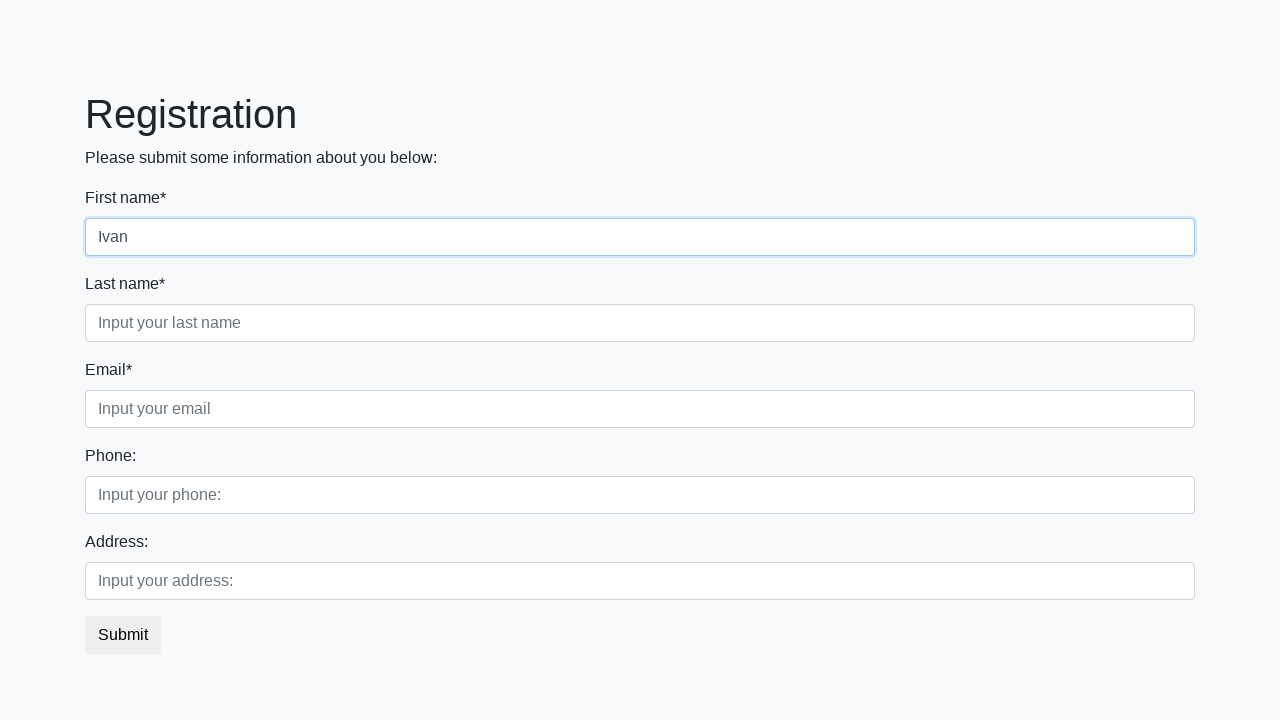

Filled last name field with 'Petrov' on input[placeholder='Input your last name']
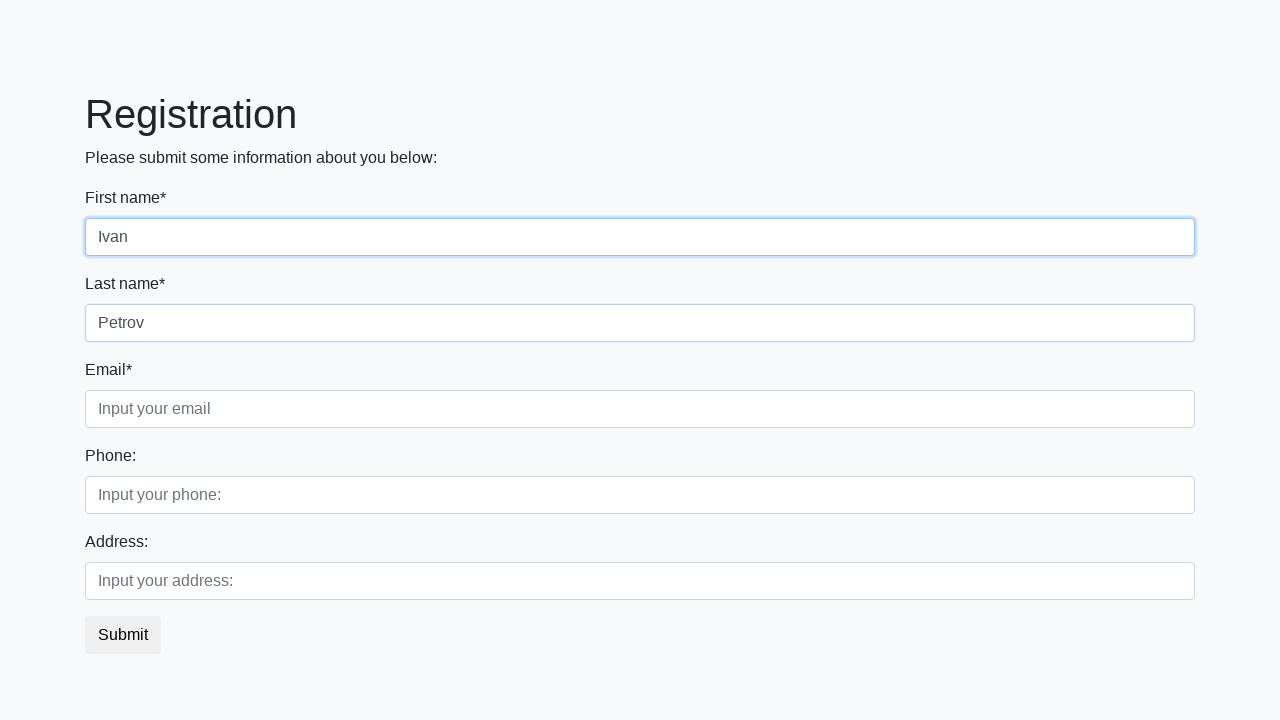

Filled email field with 'ivan.petrov@example.com' on input[placeholder='Input your email']
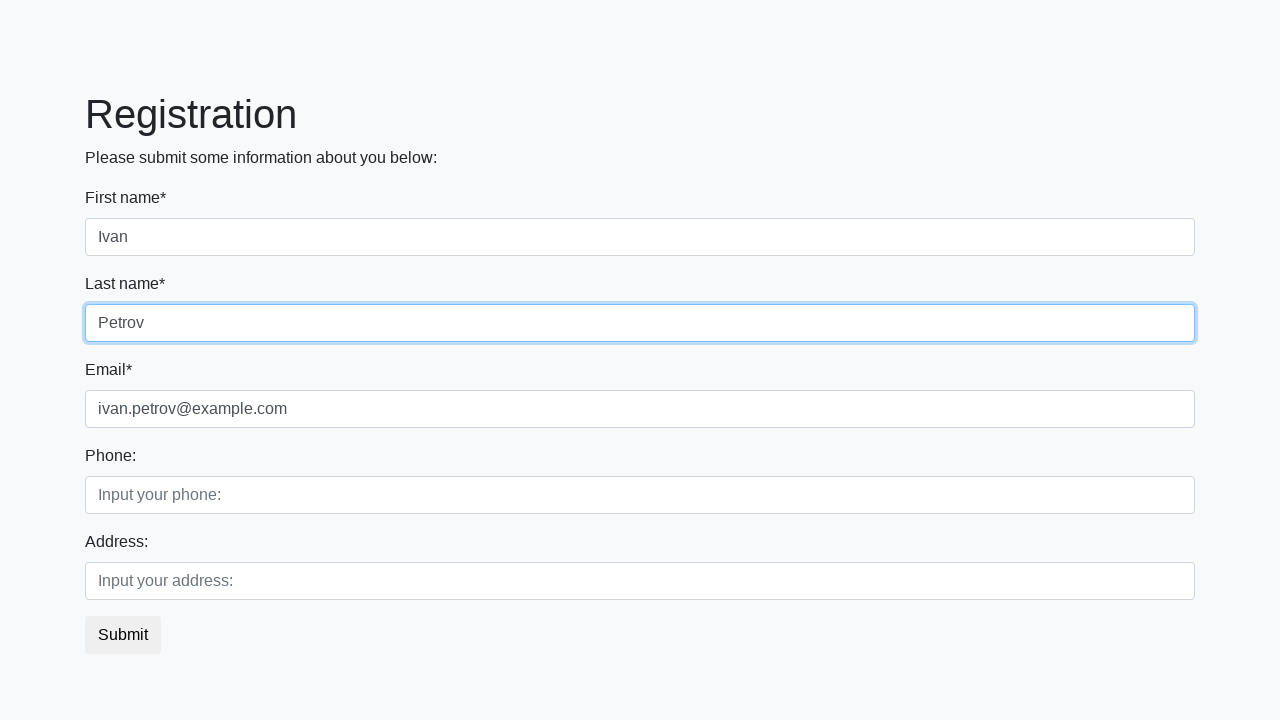

Filled phone field with '899999' on input[placeholder='Input your phone:']
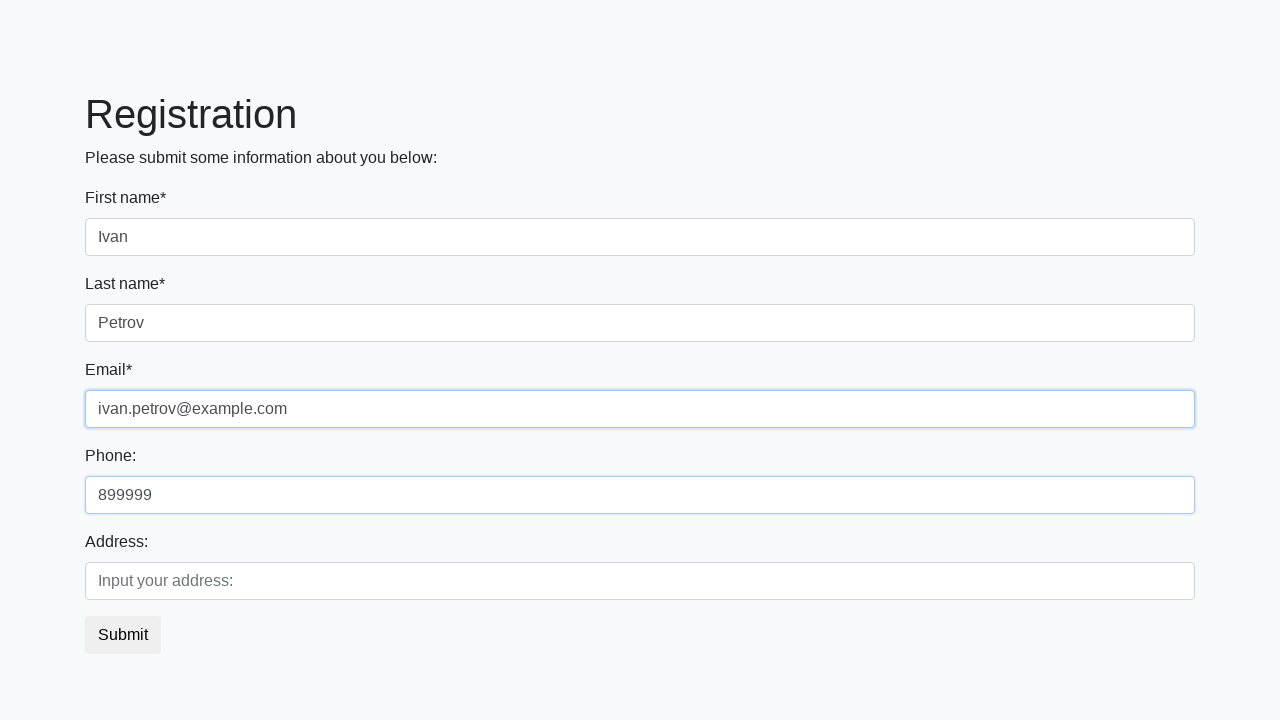

Filled address field with 'Moscow' on input[placeholder='Input your address:']
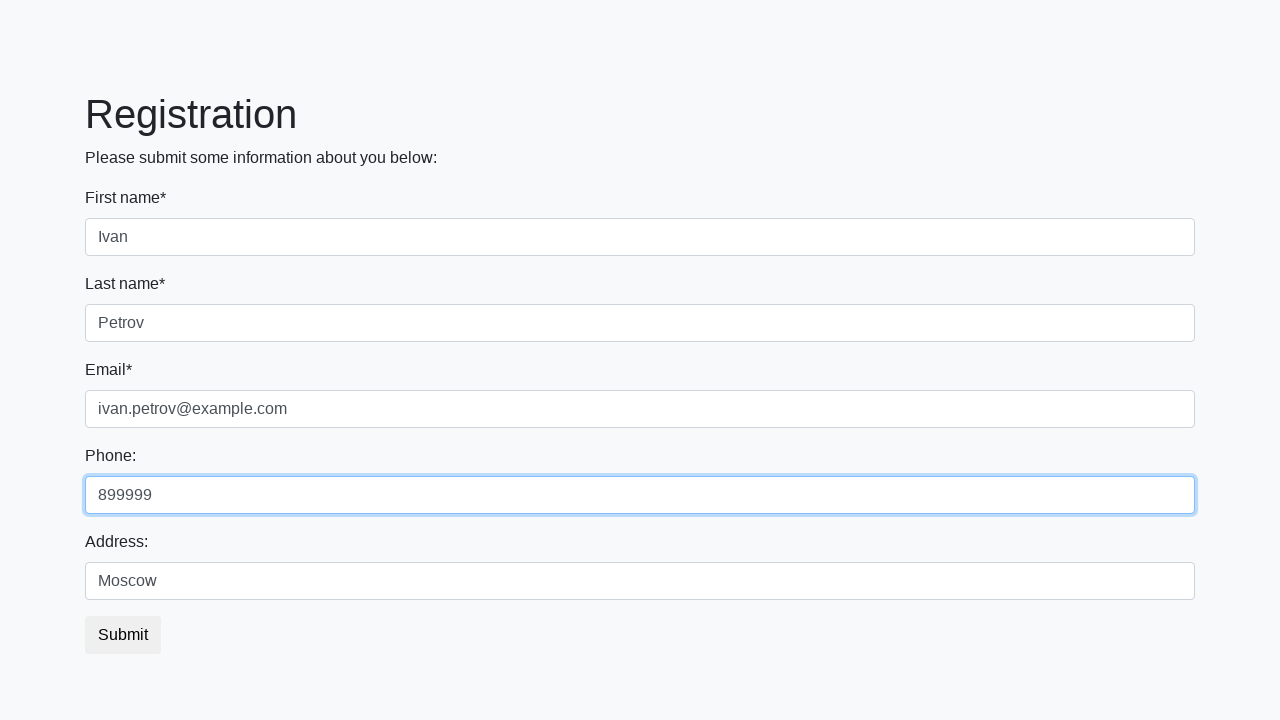

Clicked submit button to register at (123, 635) on button.btn
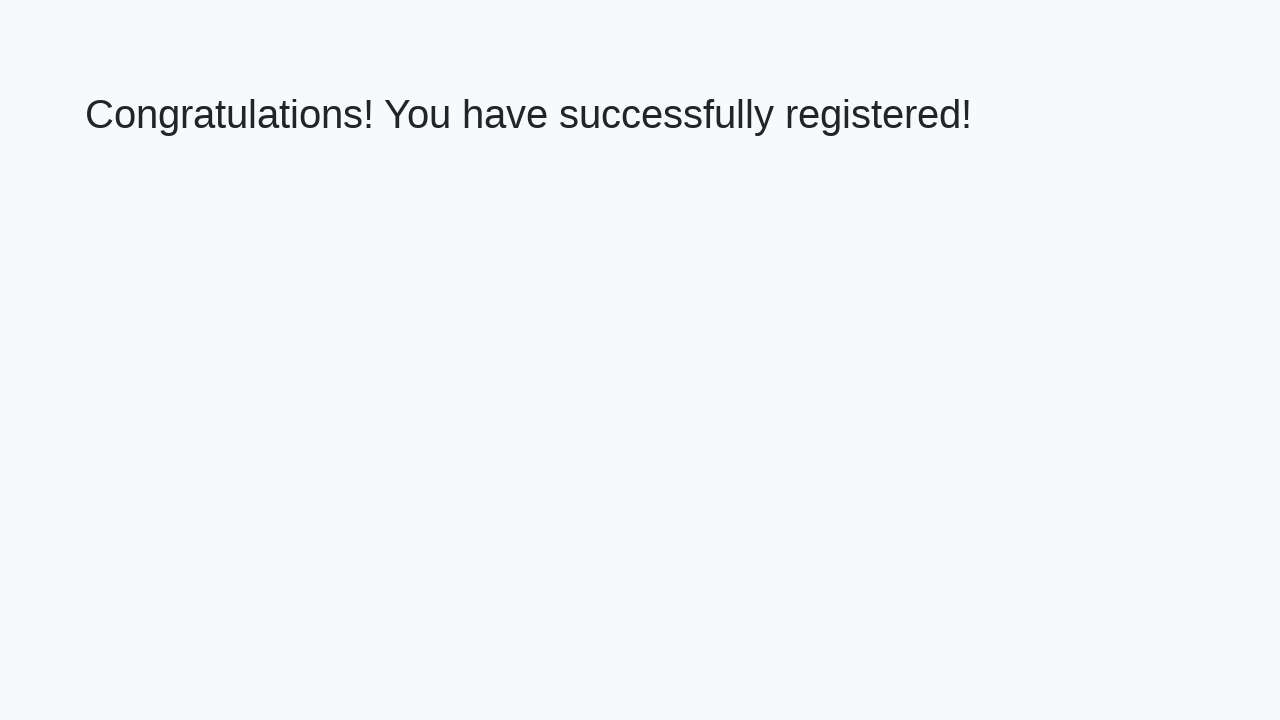

Success message displayed on registration page
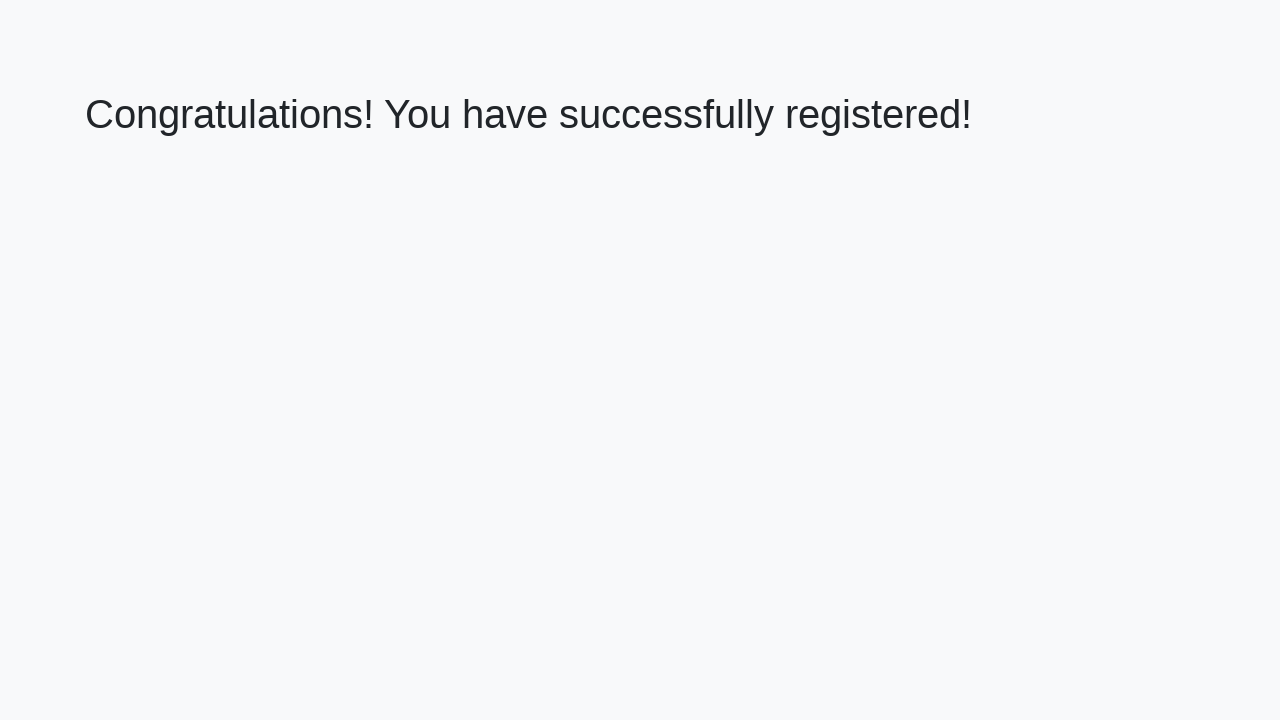

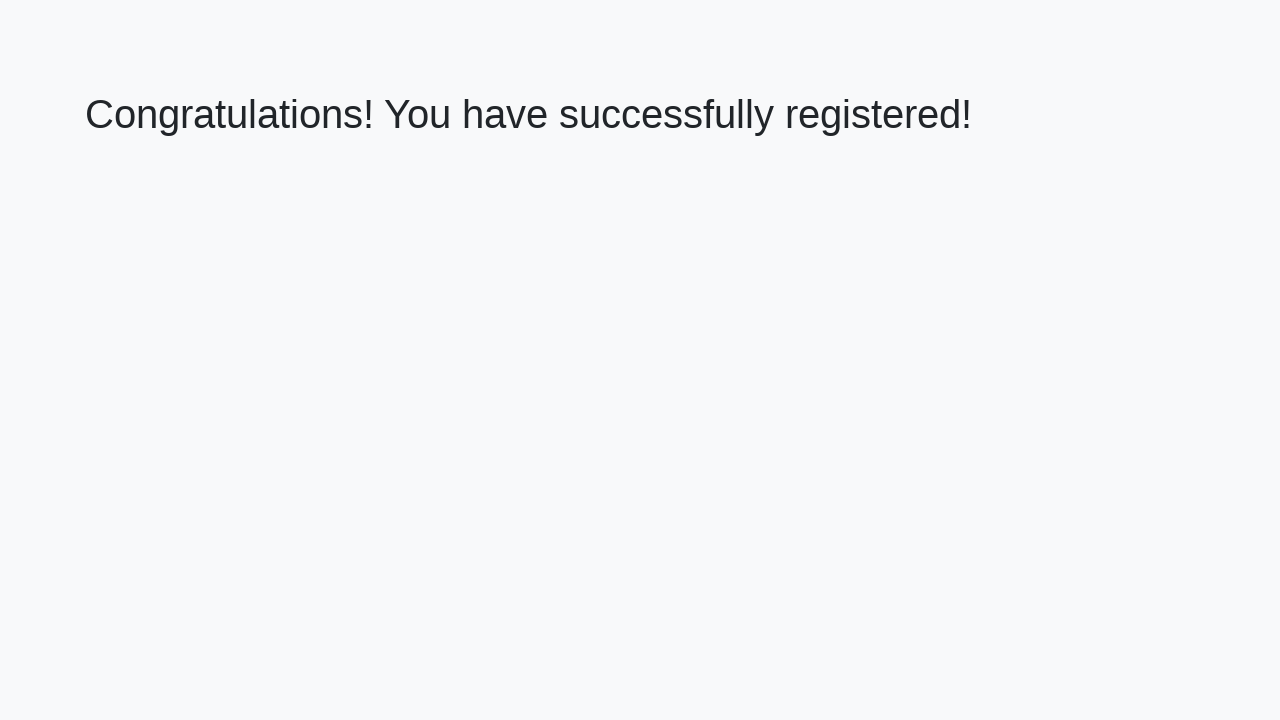